Tests that email and message input fields correctly retain their values after being filled

Starting URL: https://yarqui.github.io/goit-js-hw-08/03-feedback.html

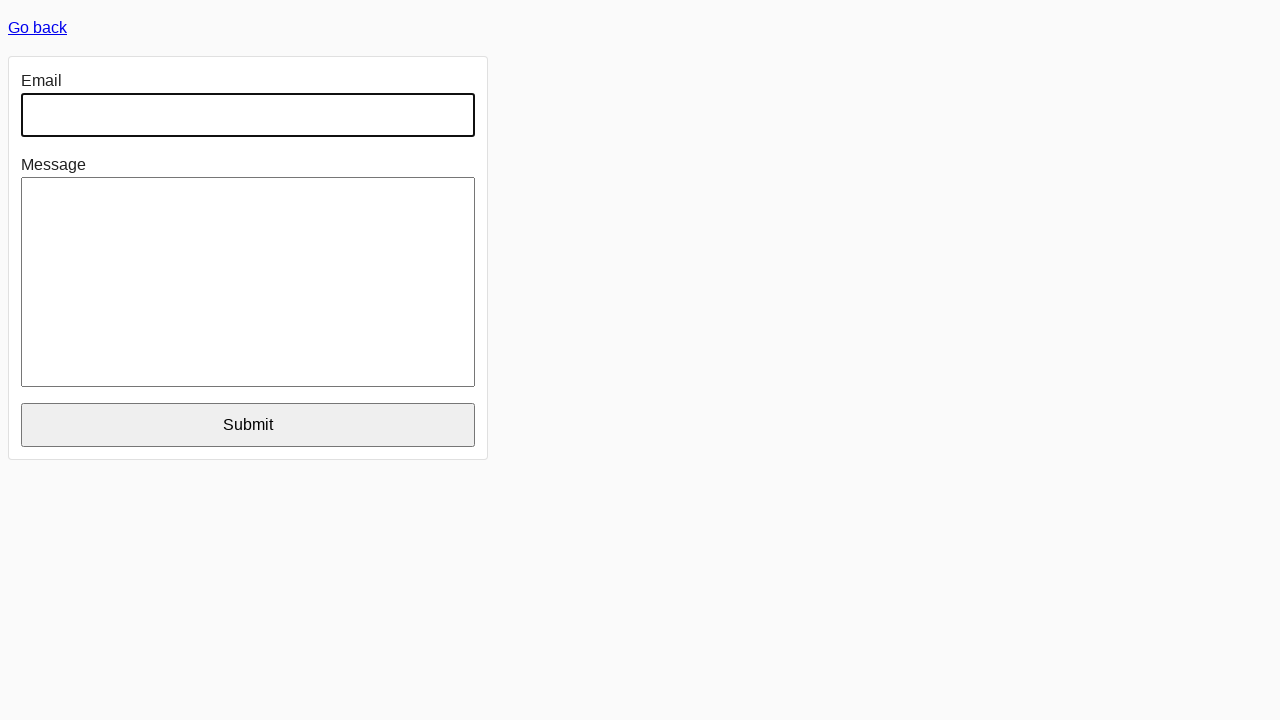

Filled email field with 'y.pelykh@gmail.com' on internal:label="Email"i
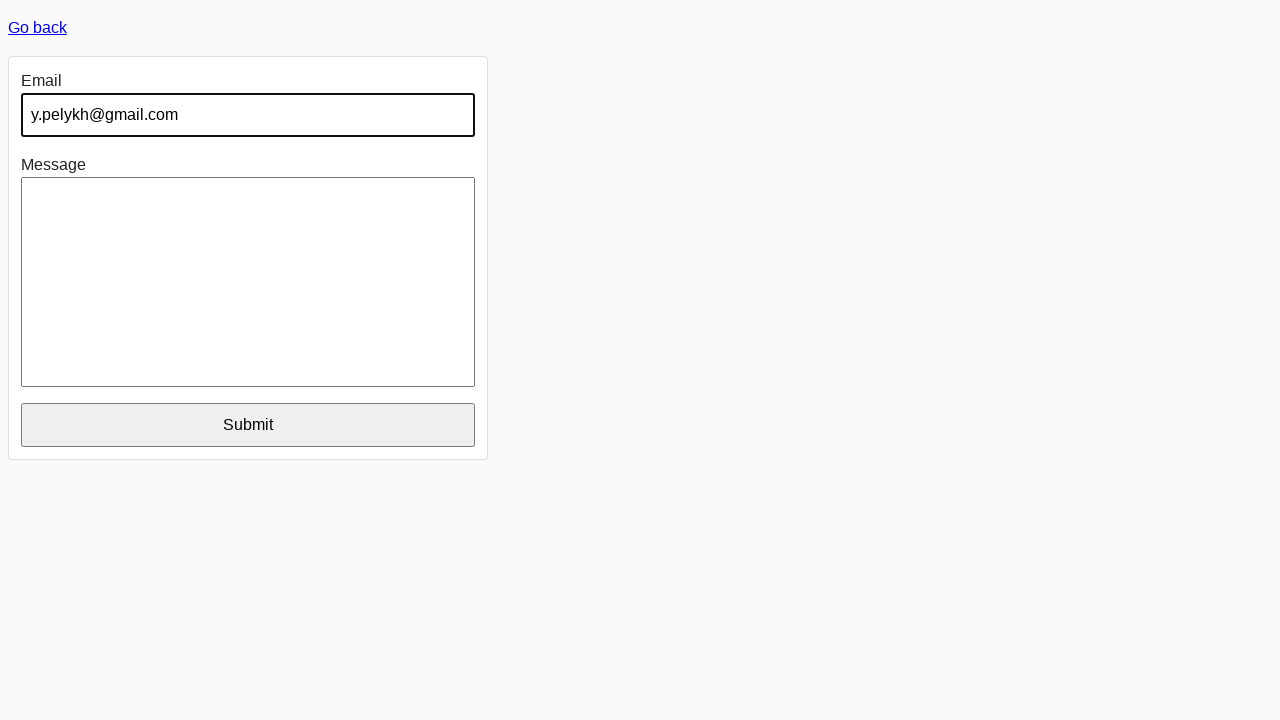

Filled message field with 'Hi. Nice to meet you' on internal:label="Message"i
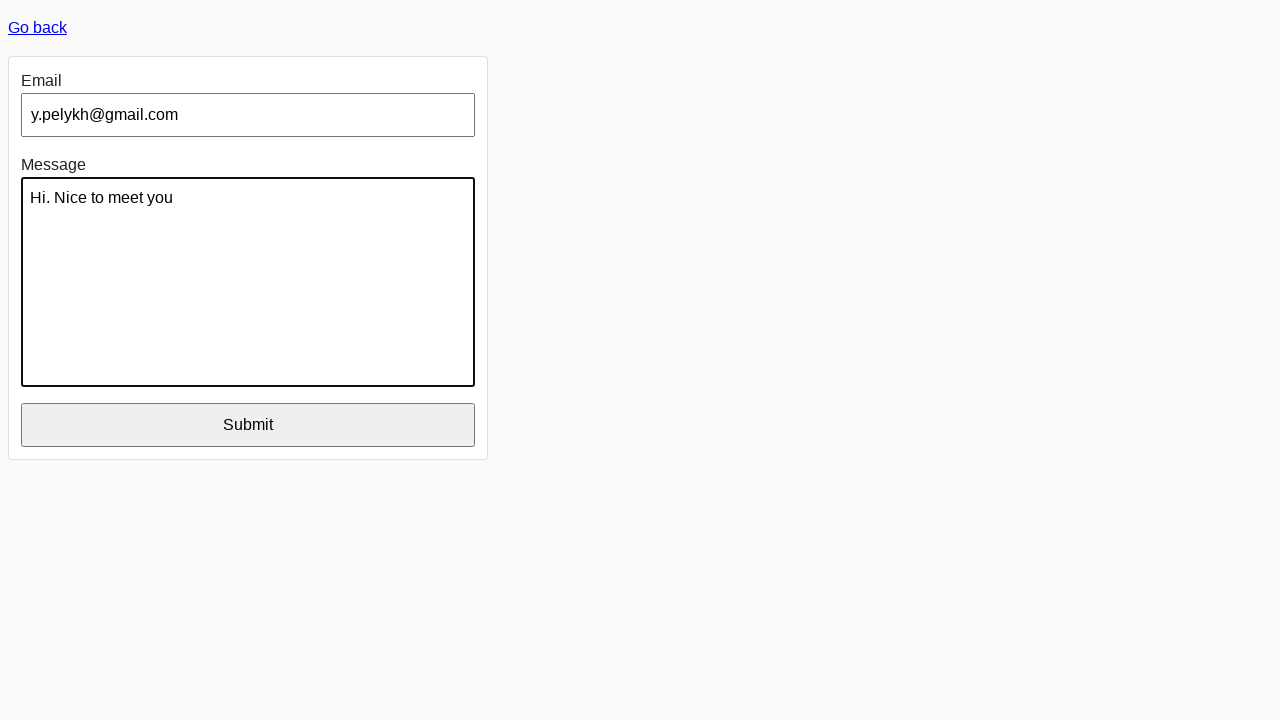

Verified email field has correct value 'y.pelykh@gmail.com'
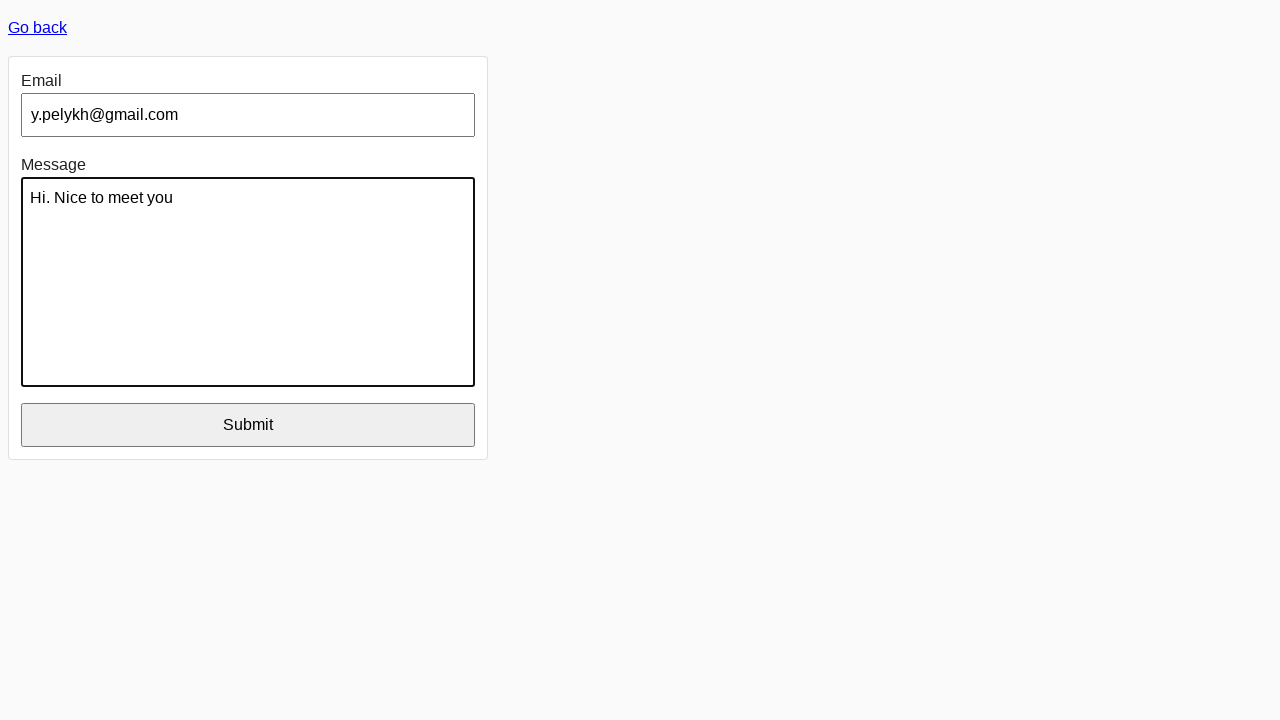

Verified message field has correct value 'Hi. Nice to meet you'
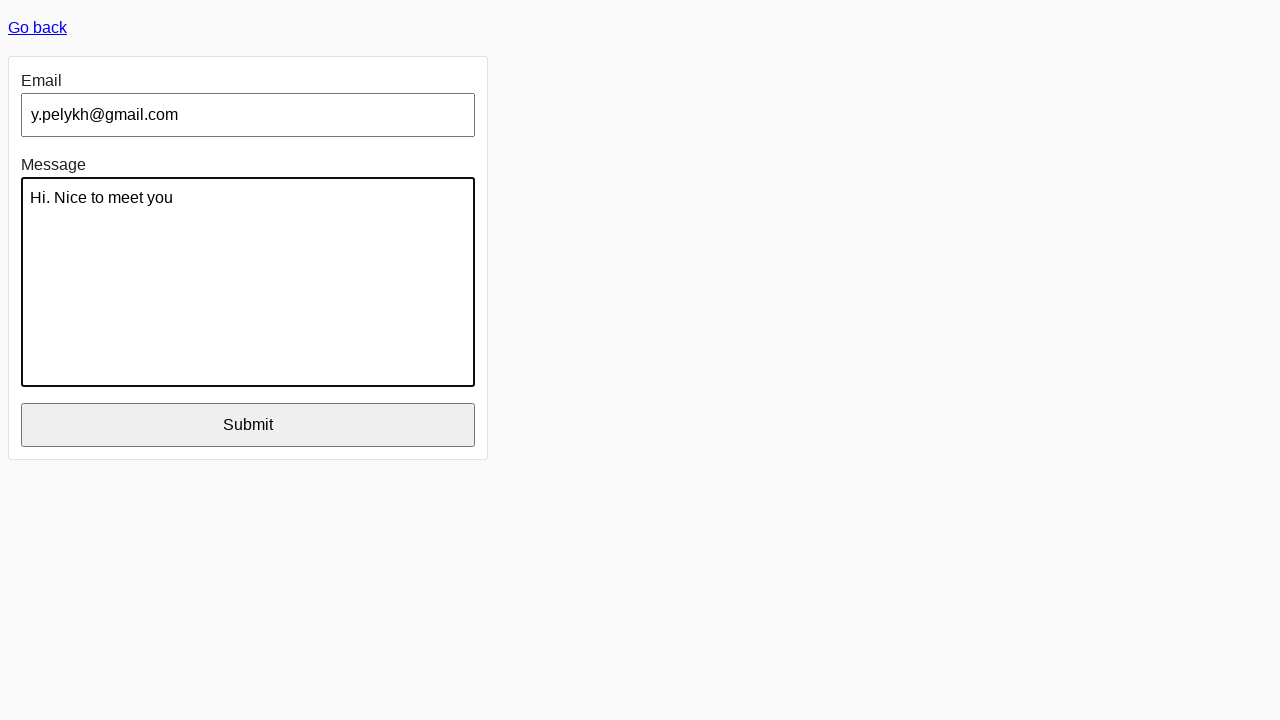

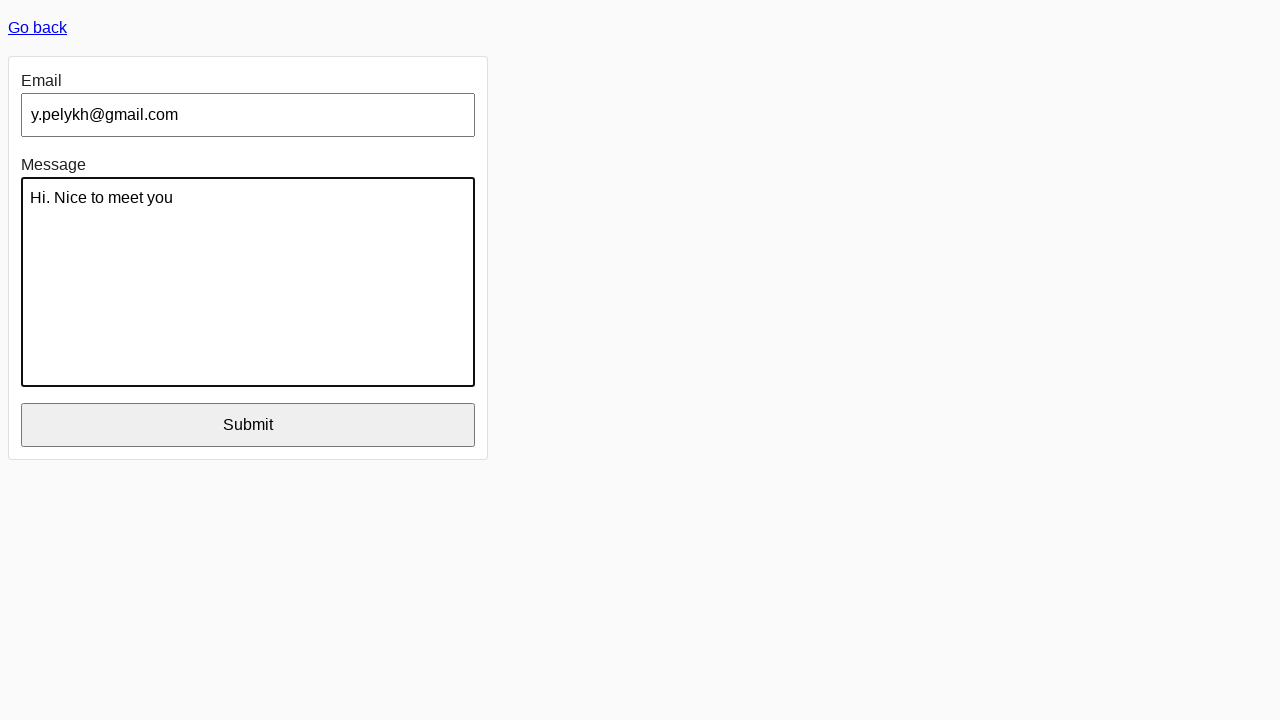